Fills a practice form with all available fields including optional fields like email, date, subjects, and hobbies

Starting URL: https://demoqa.com/

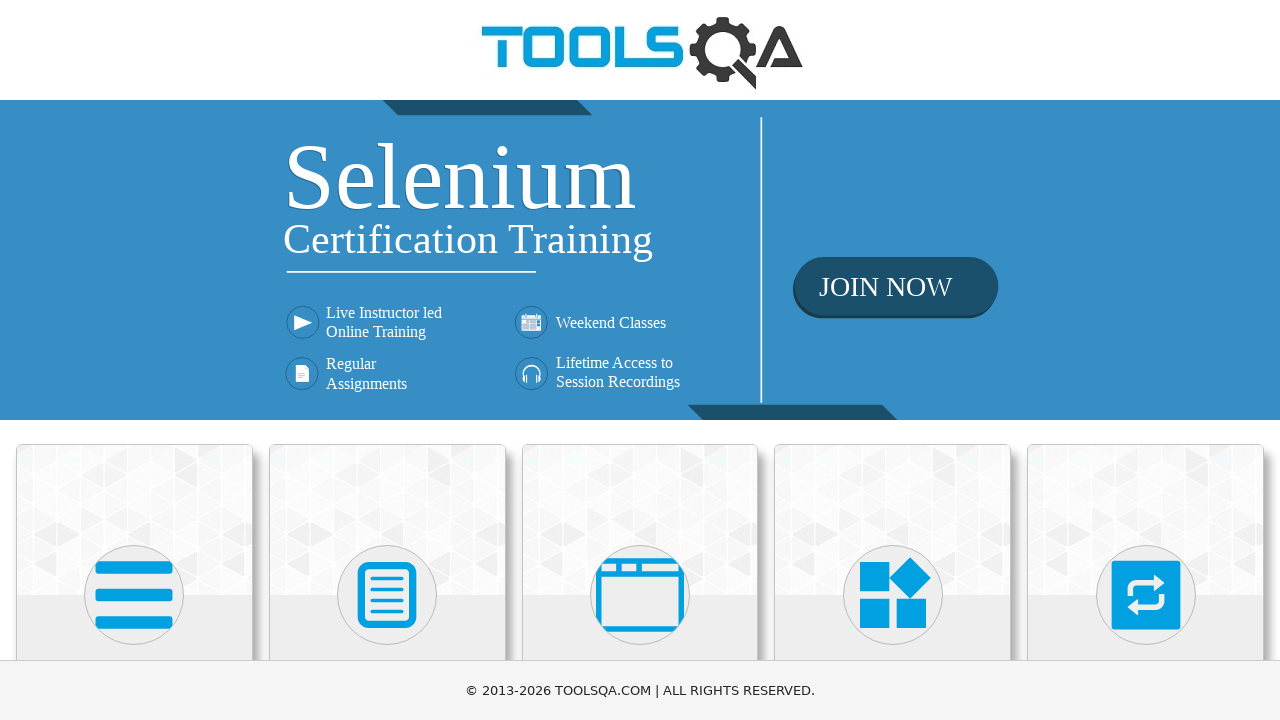

Clicked on Forms card at (387, 360) on text=Forms
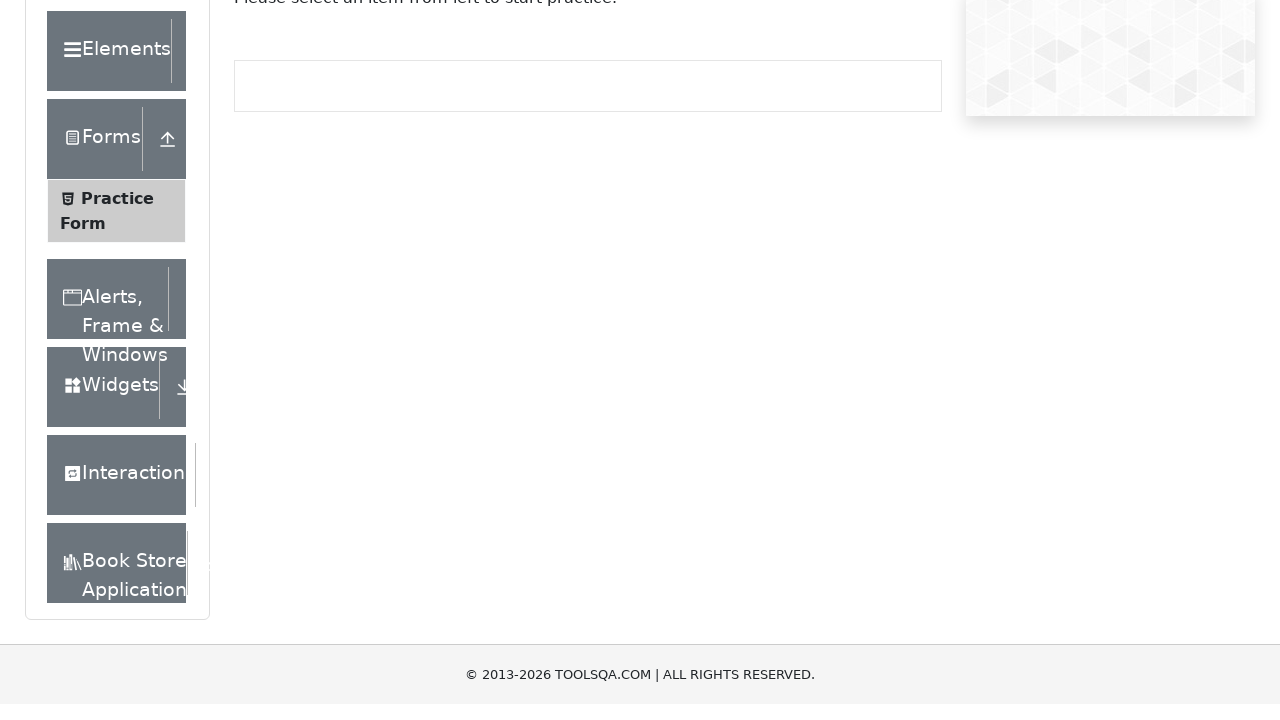

Clicked on Practice Form in sidebar at (117, 336) on text=Practice Form
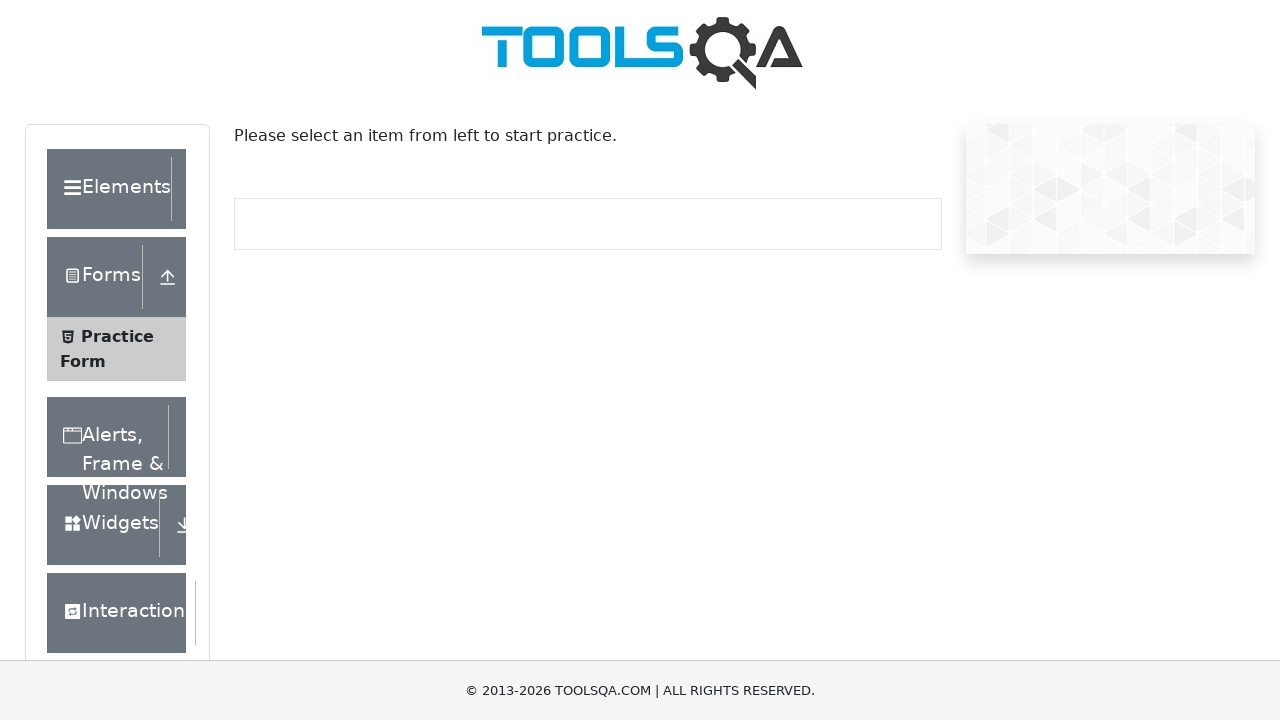

Filled first name field on #firstName
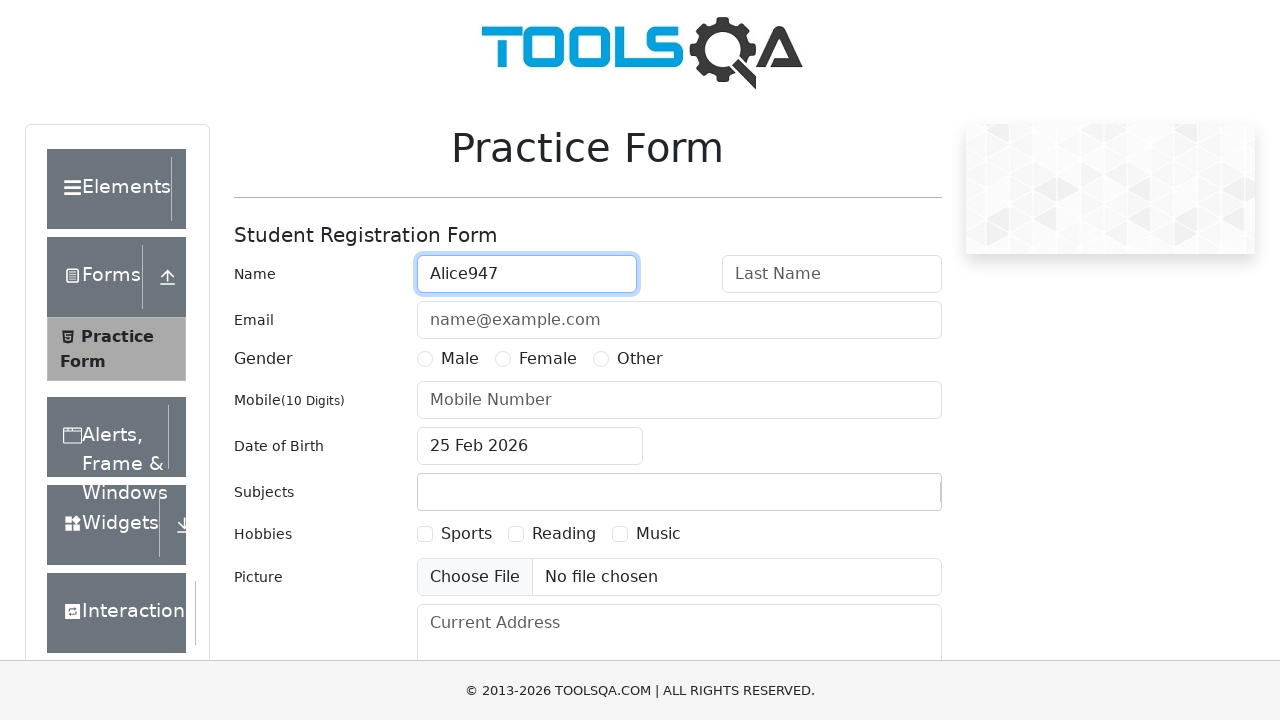

Filled last name field on #lastName
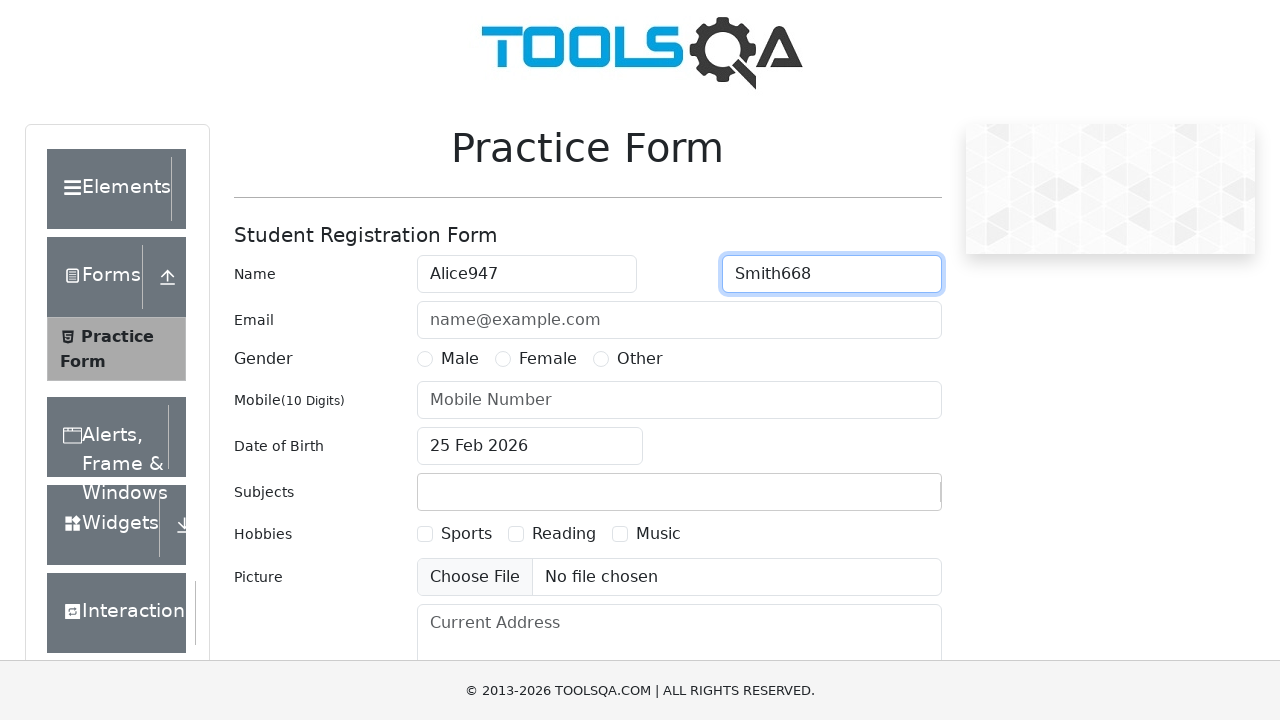

Filled email field on #userEmail
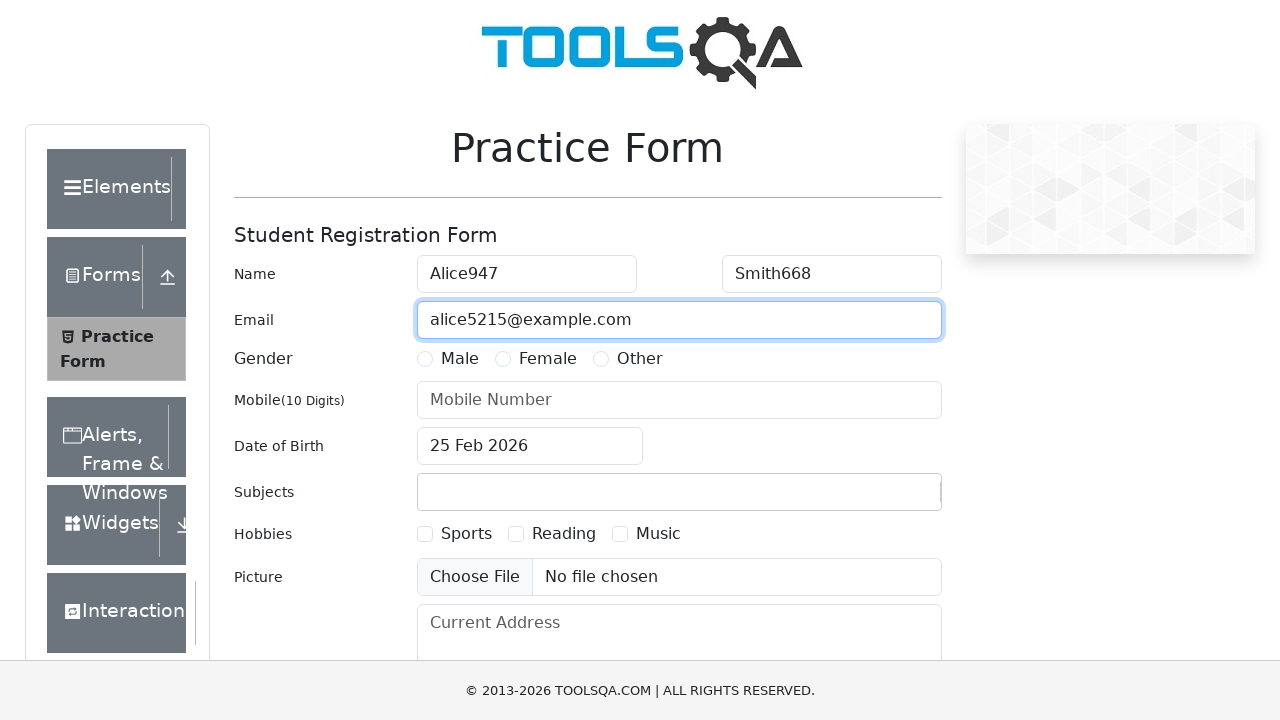

Filled date of birth field on #dateOfBirthInput
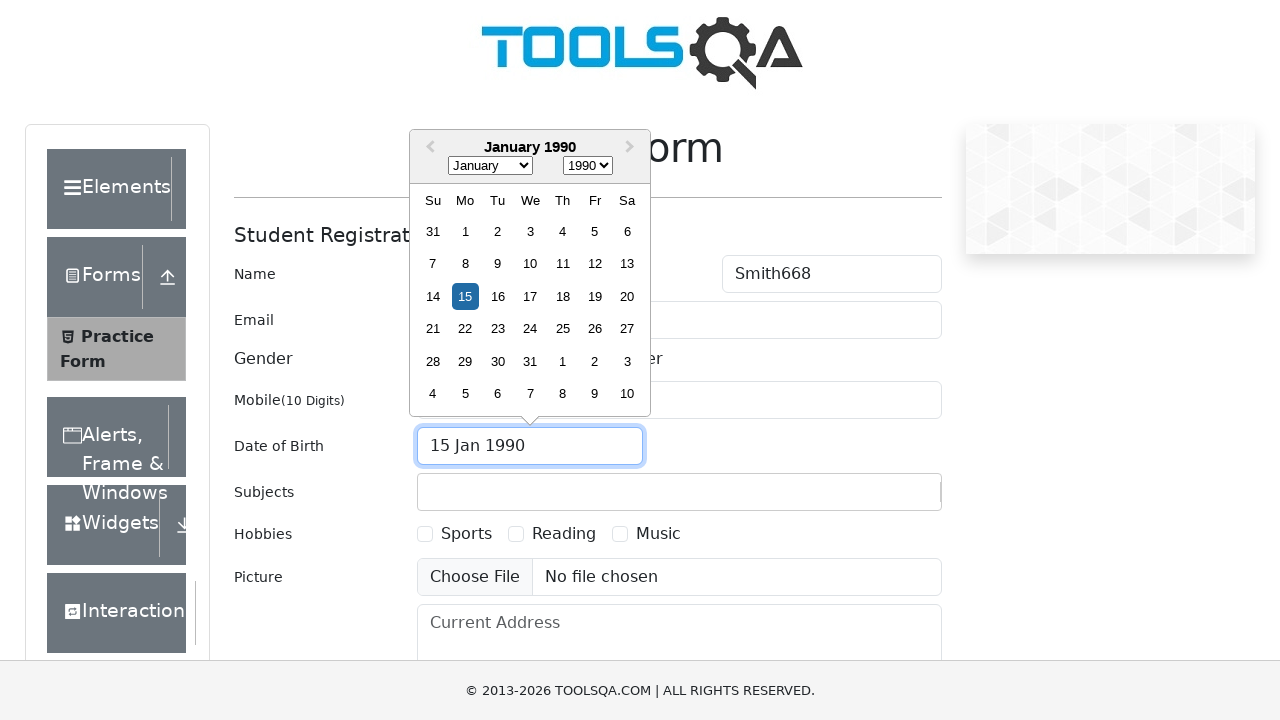

Pressed Enter to confirm date of birth
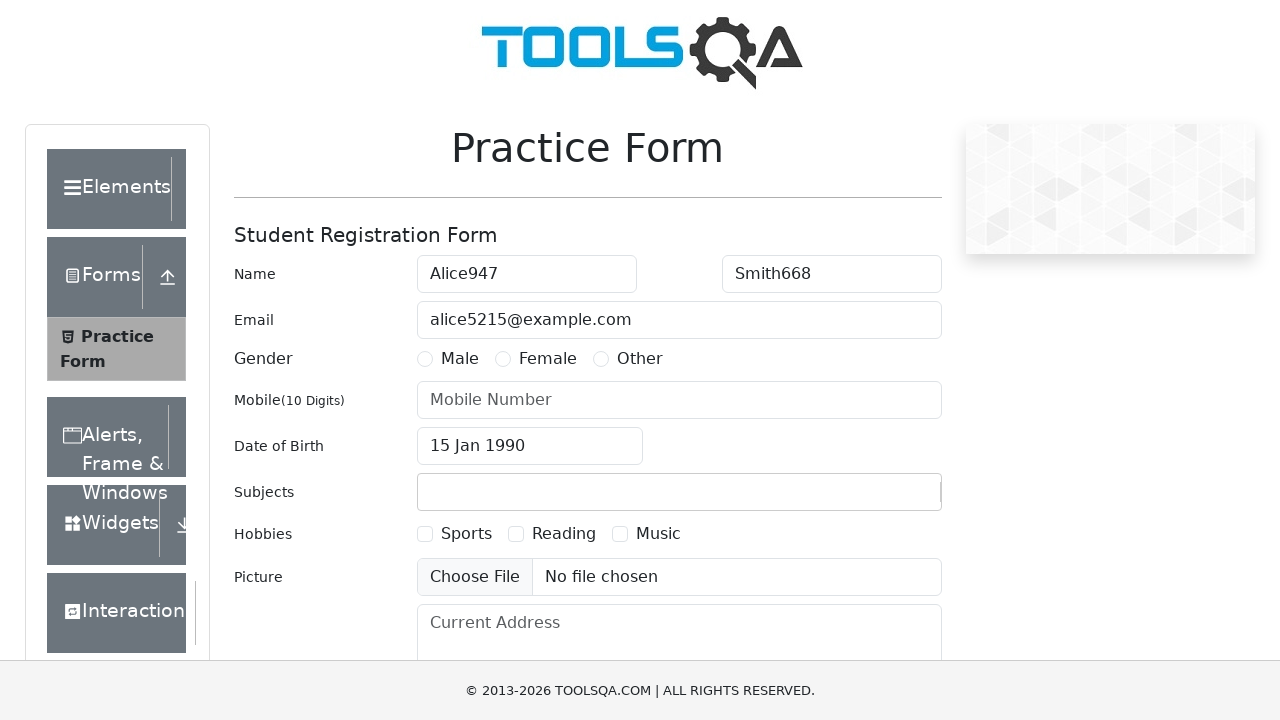

Selected a gender option at (640, 359) on label[for='gender-radio-3']
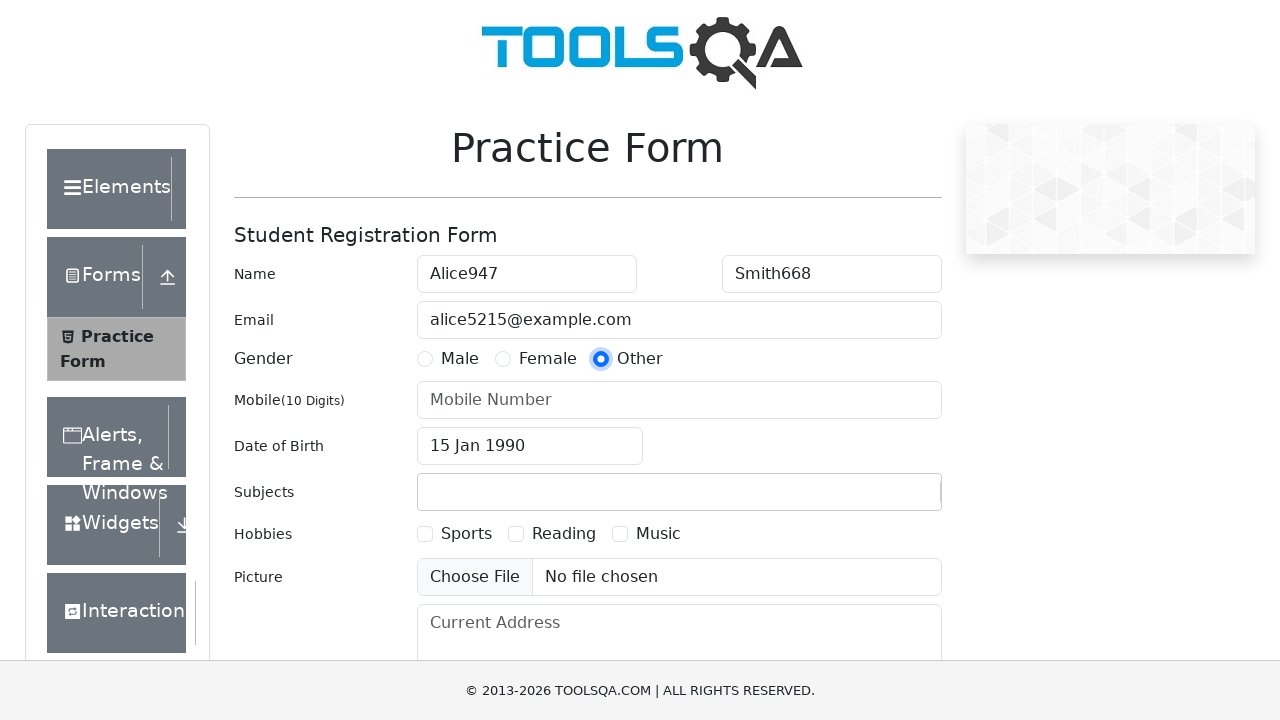

Filled mobile number field on #userNumber
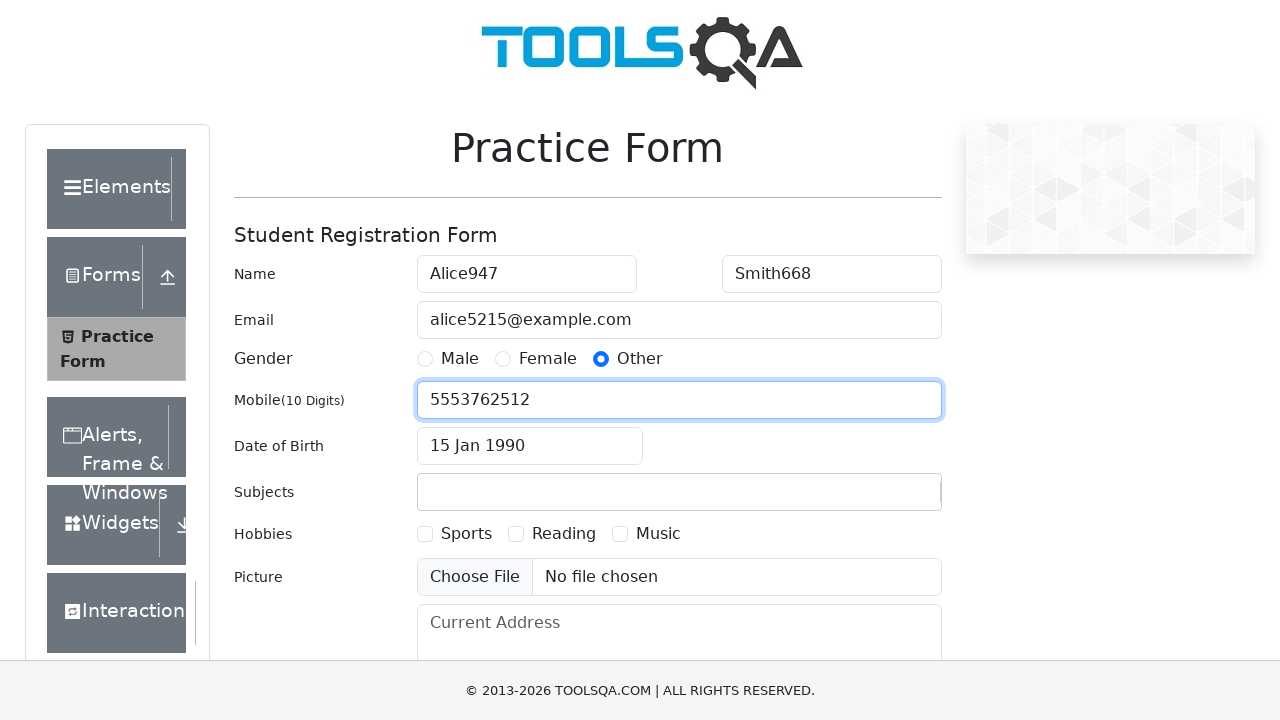

Filled current address field on #currentAddress
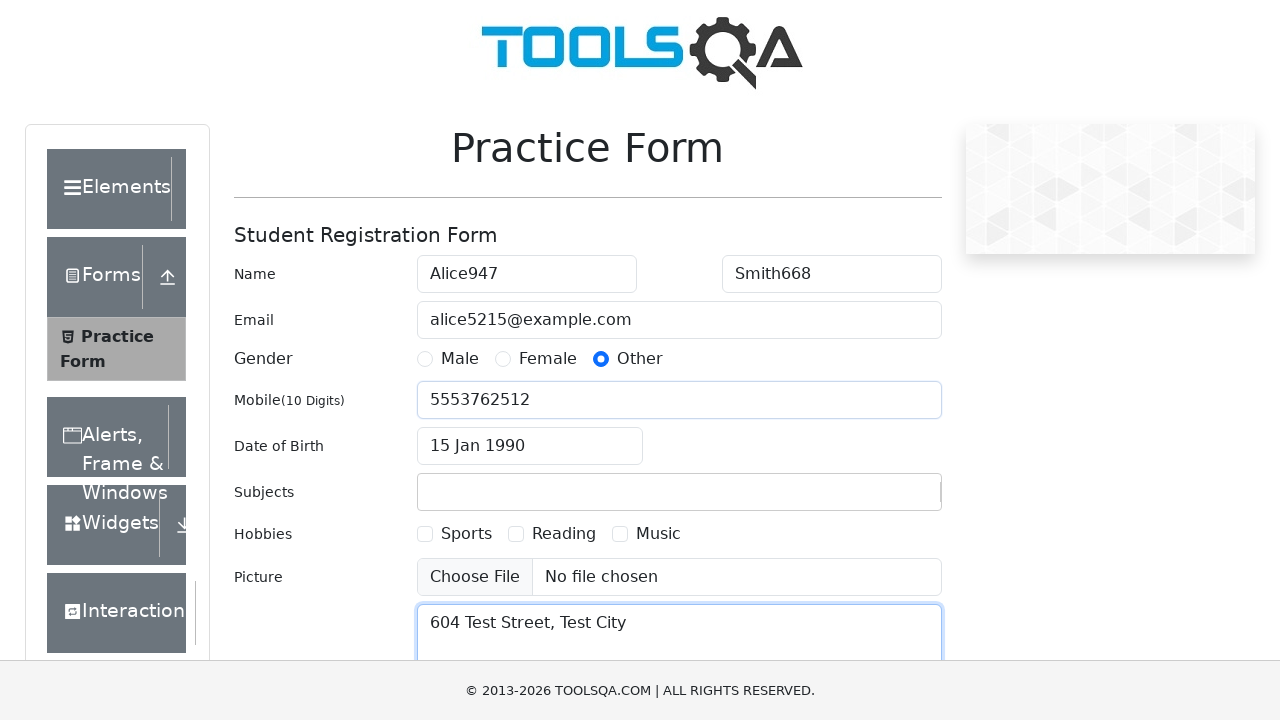

Filled subjects input with 'Math' on #subjectsInput
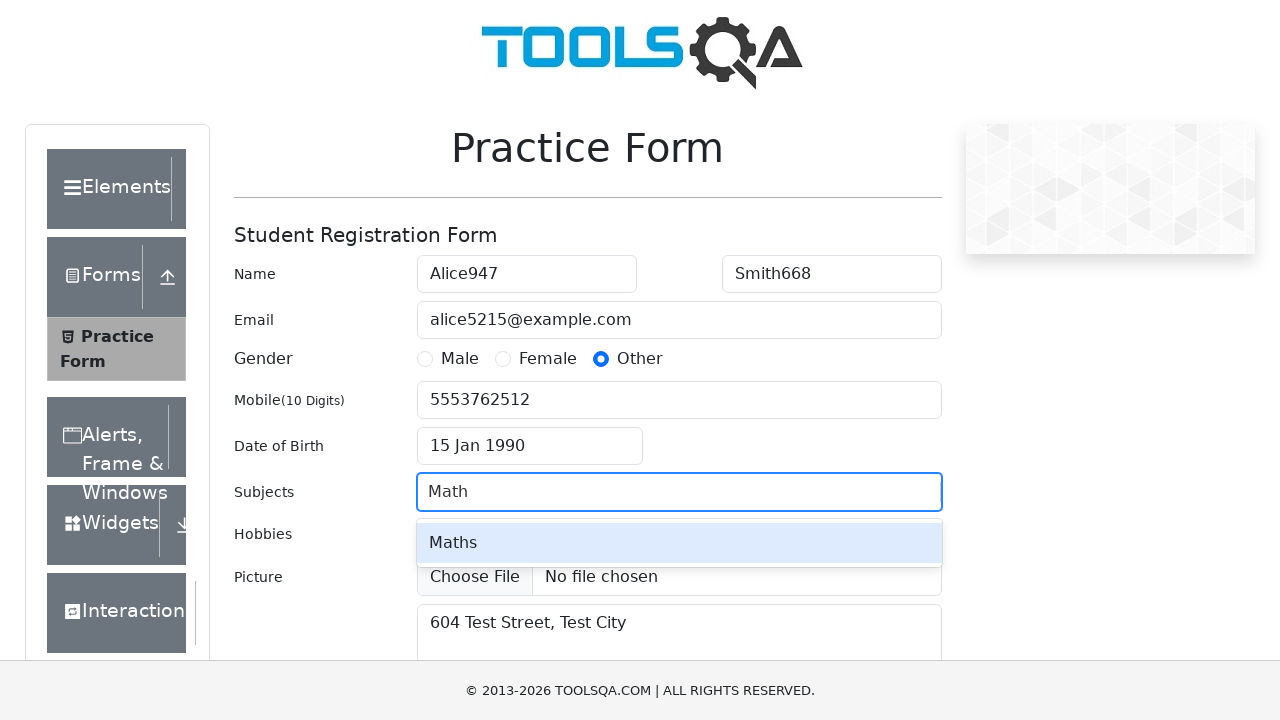

Pressed Enter to confirm subject
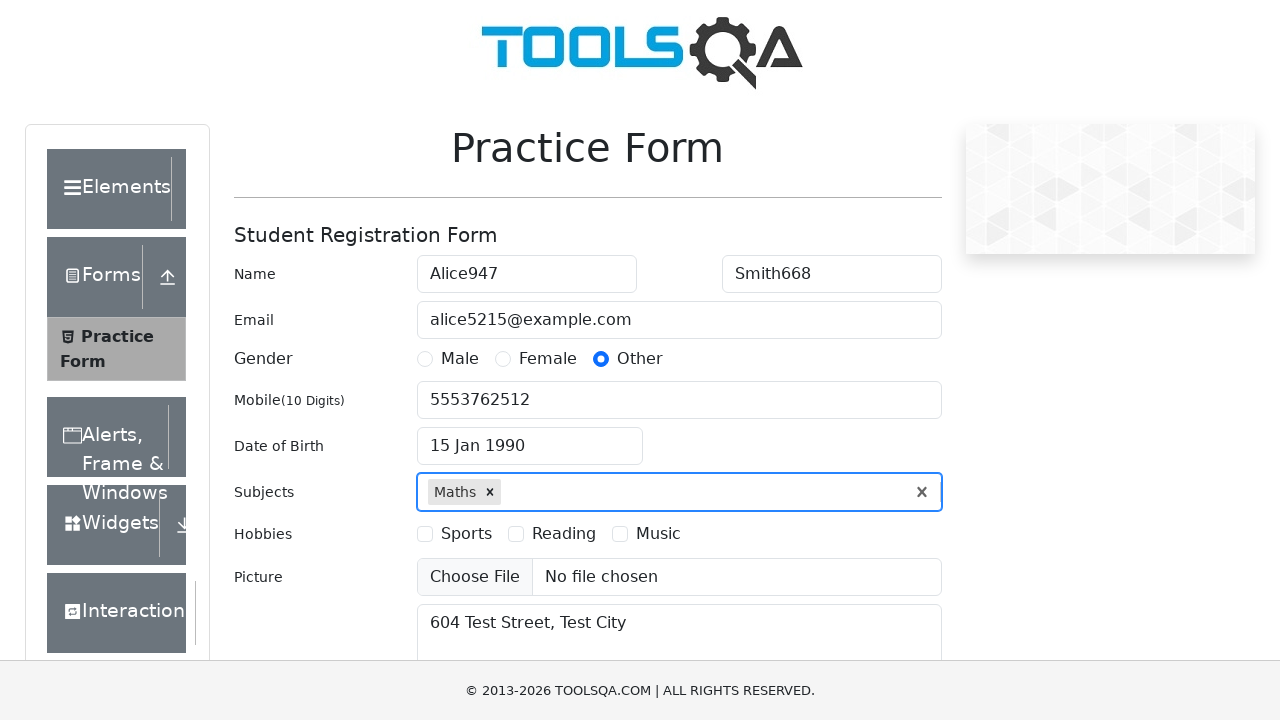

Selected a hobby option at (564, 534) on label[for='hobbies-checkbox-2']
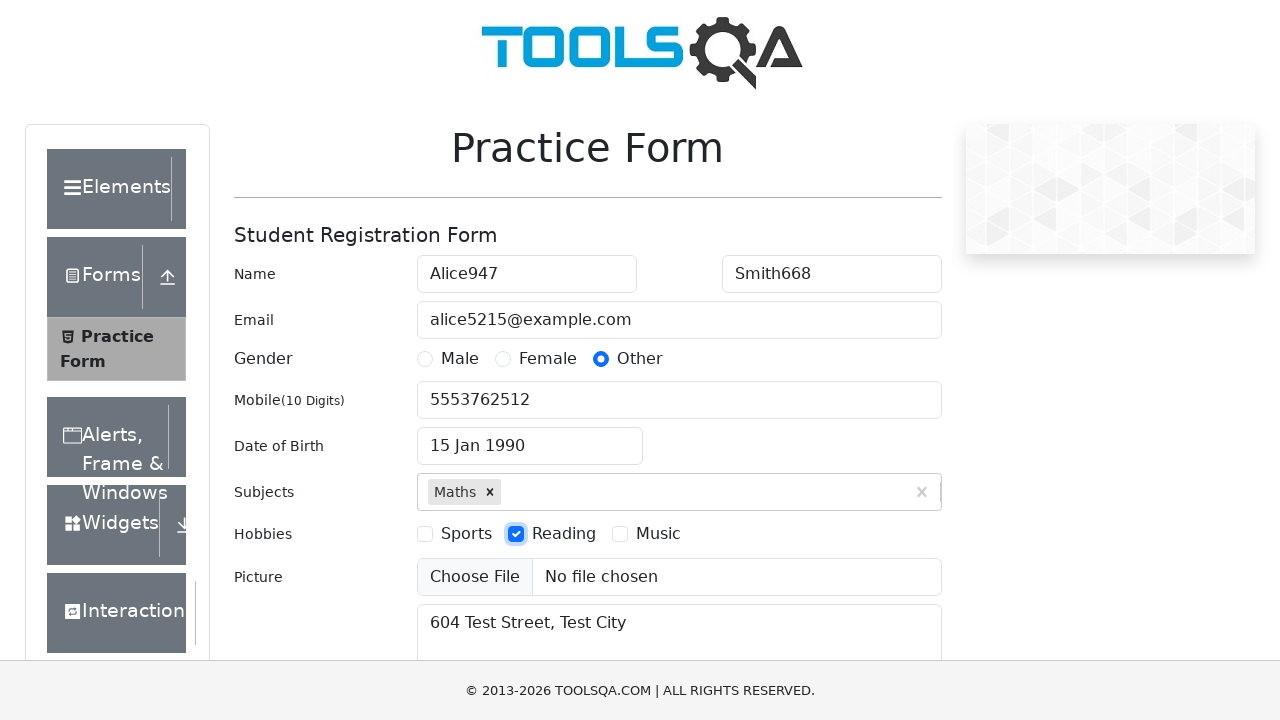

Clicked submit button to submit the form at (885, 499) on #submit
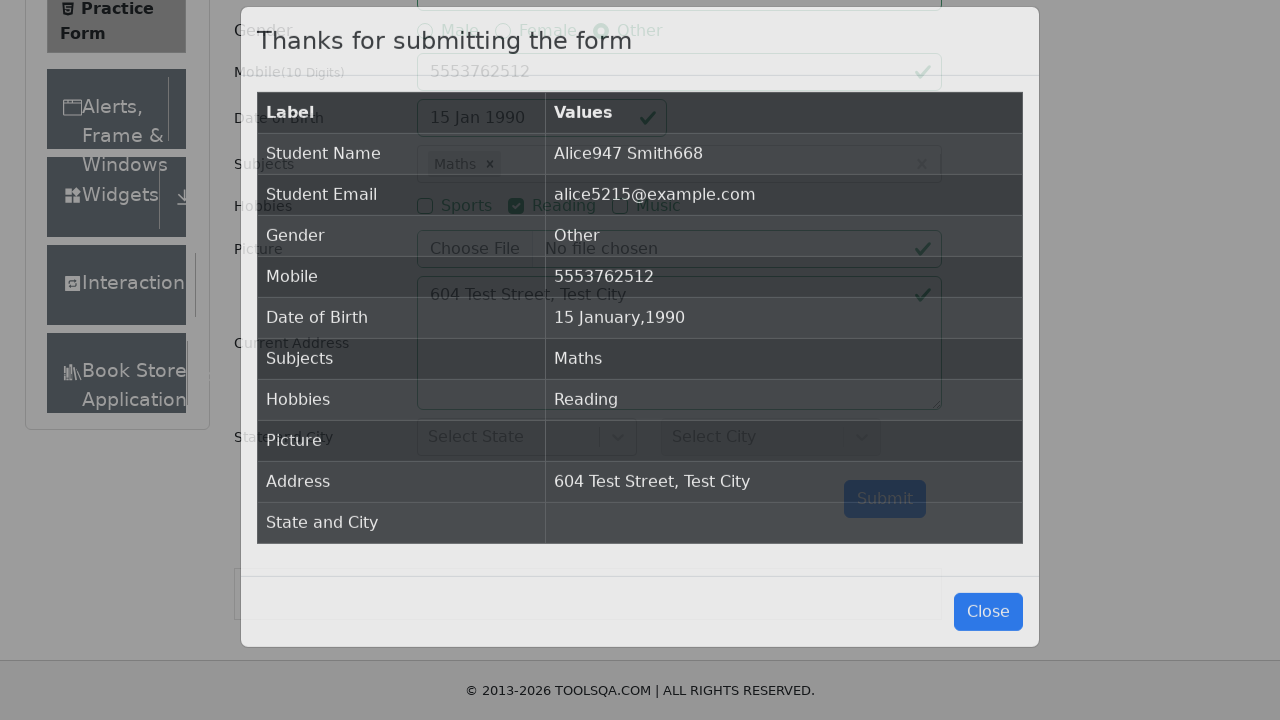

Closed the submission confirmation modal at (988, 634) on #closeLargeModal
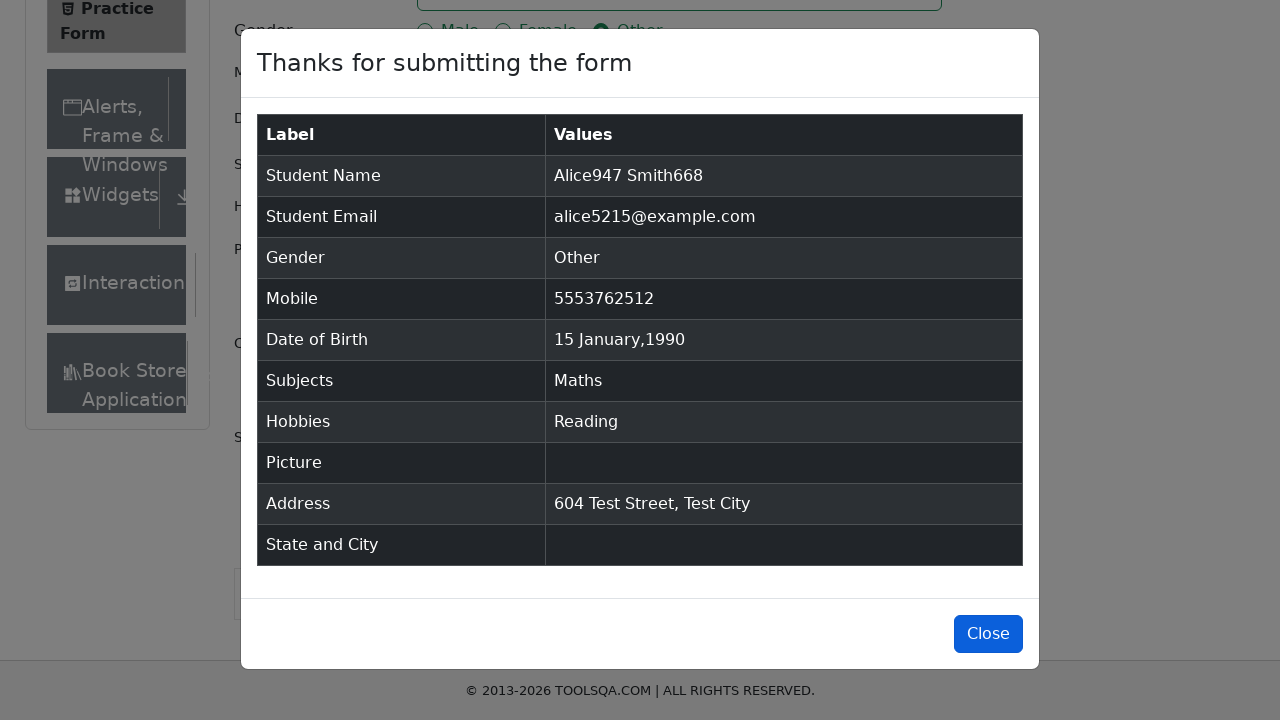

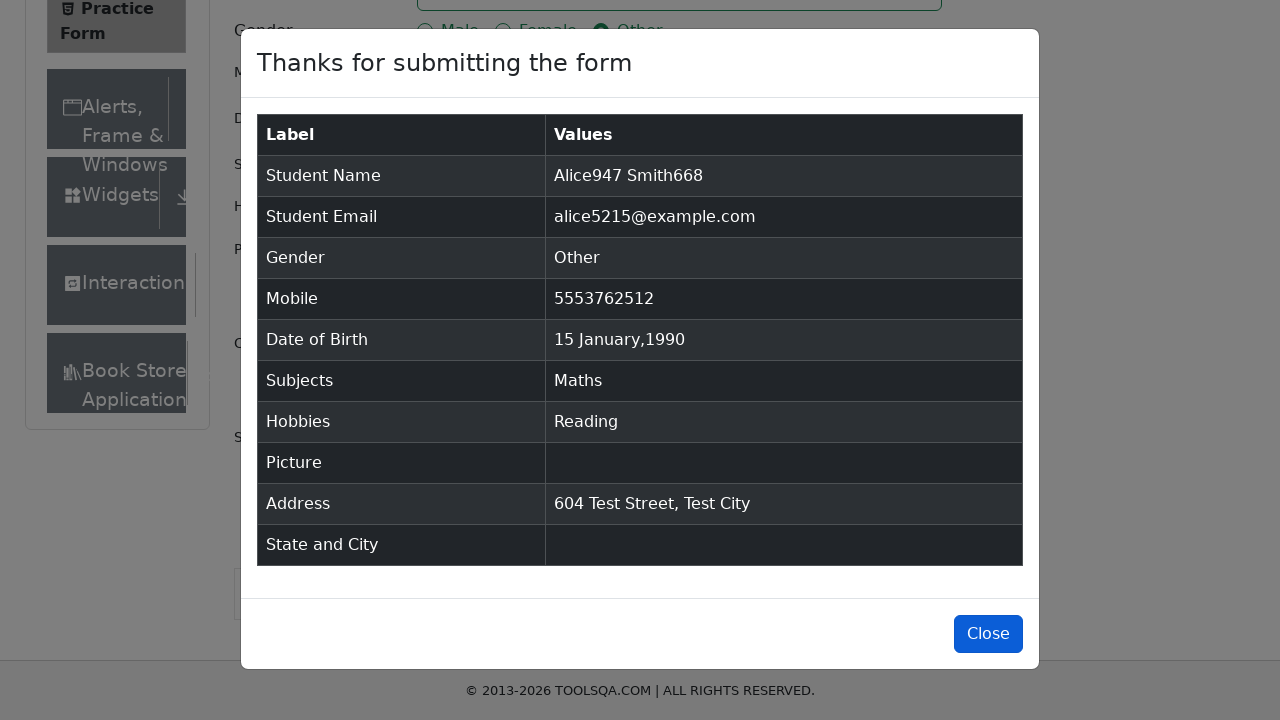